Tests form validation by attempting to submit without the required mobile number field, verifying that the confirmation modal does not appear.

Starting URL: https://demoqa.com/automation-practice-form

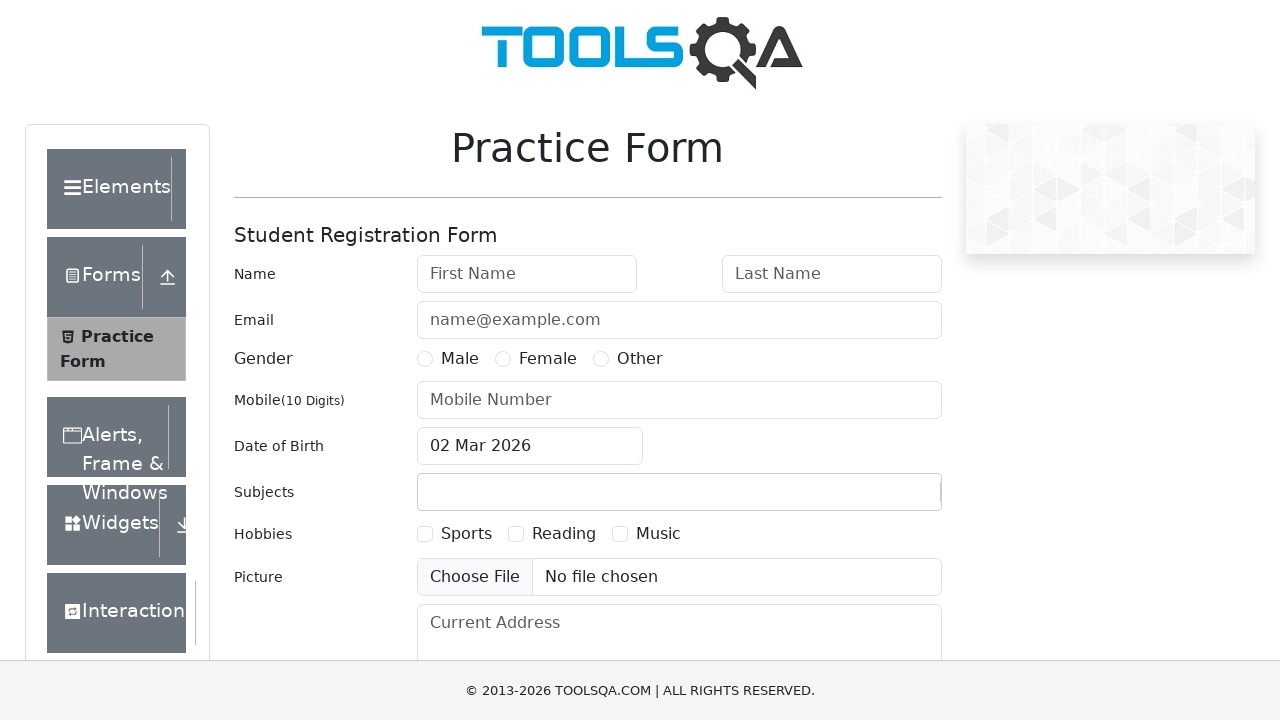

Filled first name field with 'Tom' on #firstName
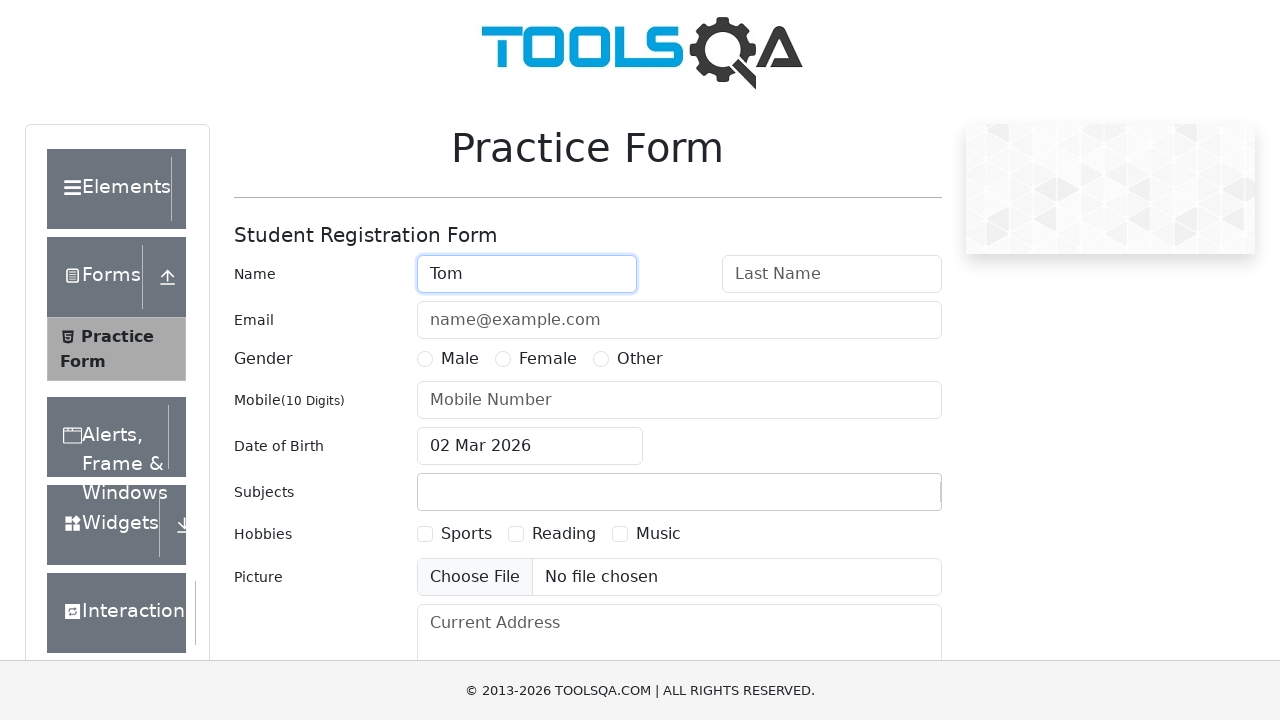

Filled last name field with 'Holland' on #lastName
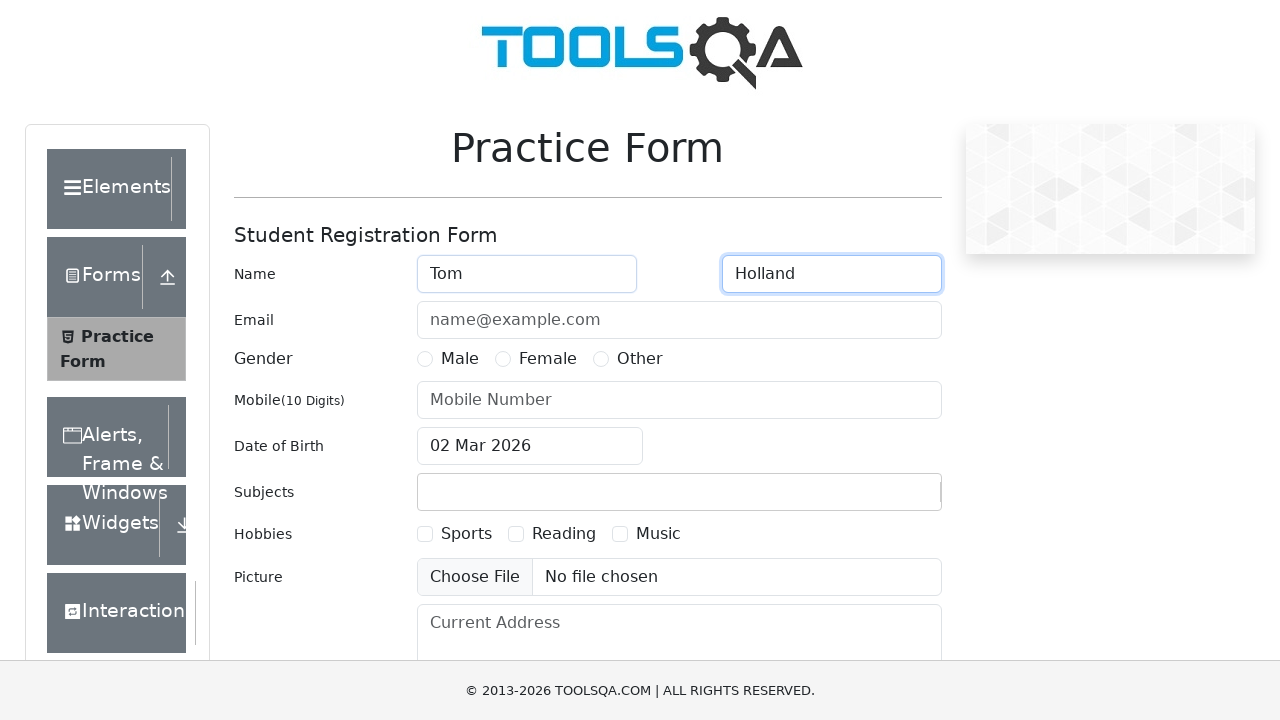

Selected Male gender option at (460, 359) on #genterWrapper >> text=Male
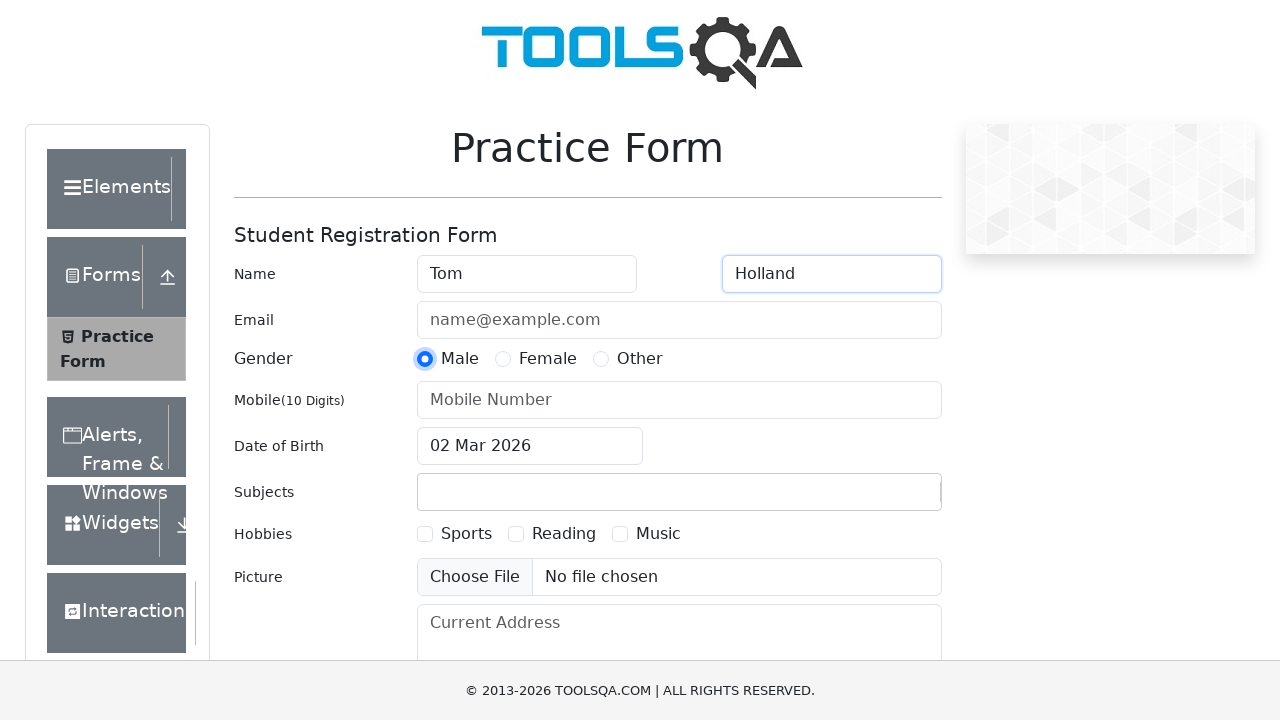

Scrolled to submit button
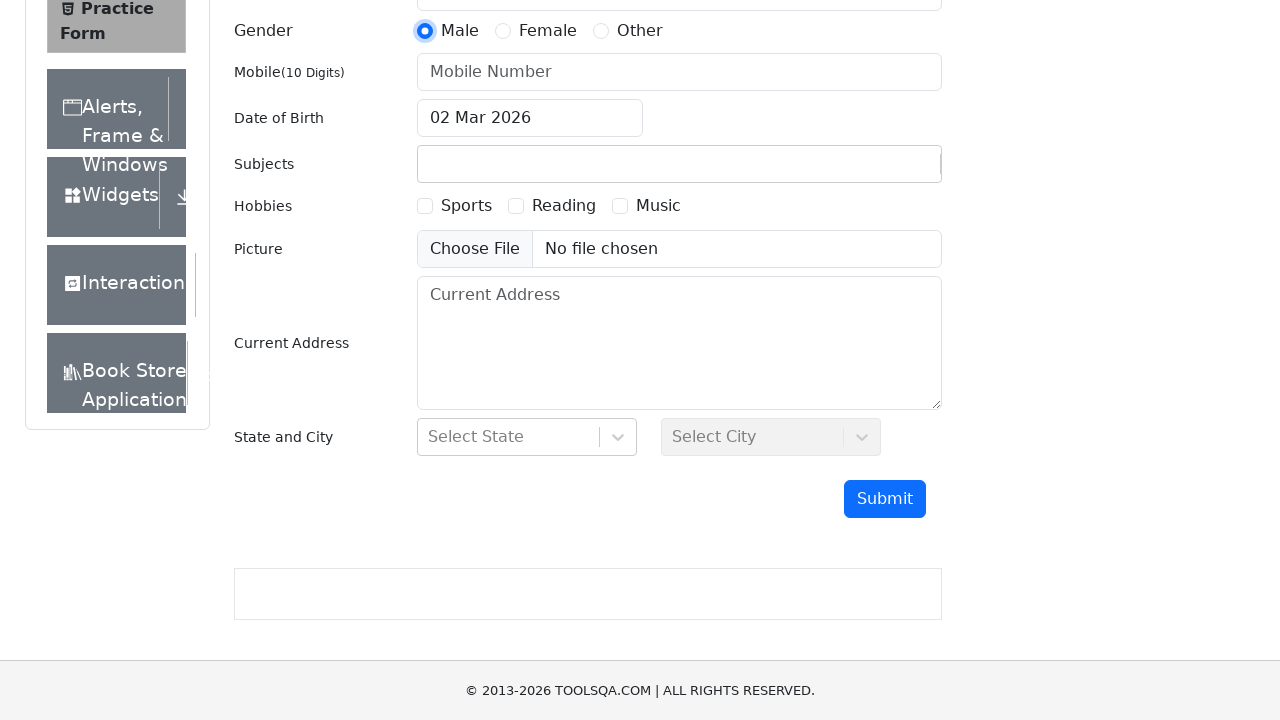

Clicked submit button without filling mobile number at (885, 499) on #submit
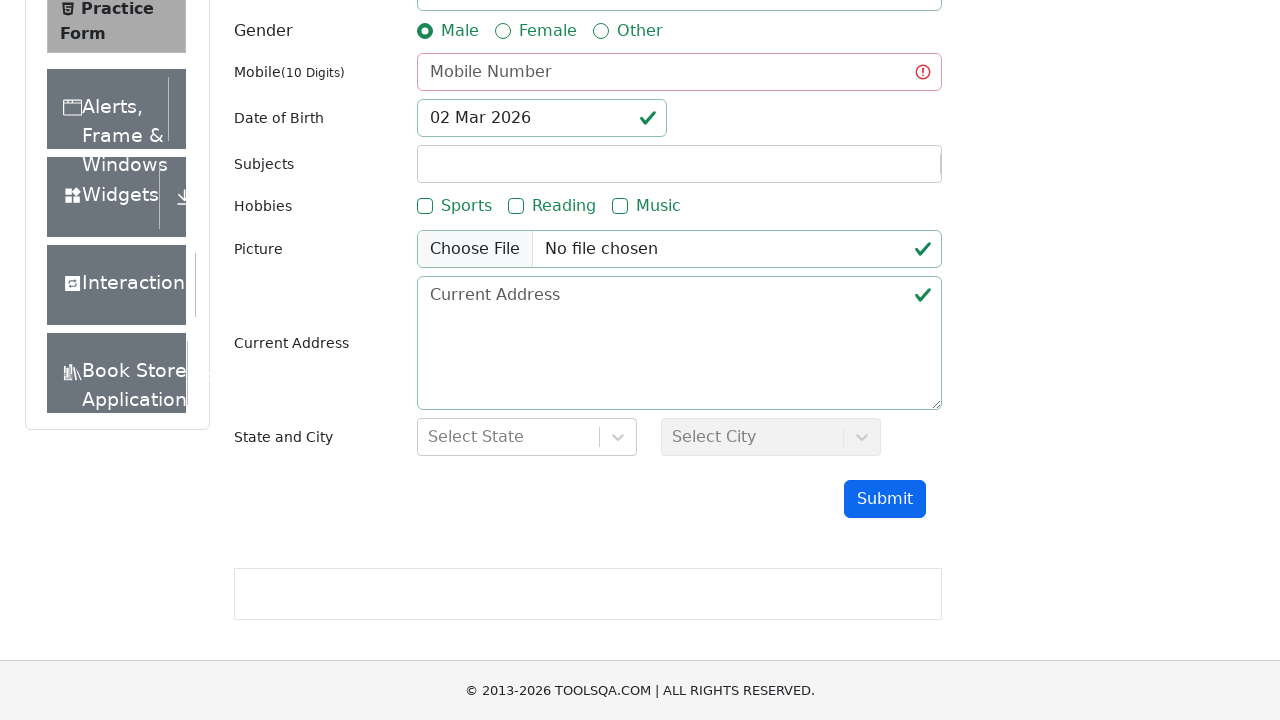

Waited 1 second to confirm confirmation modal does not appear (validation should fail due to missing mobile number)
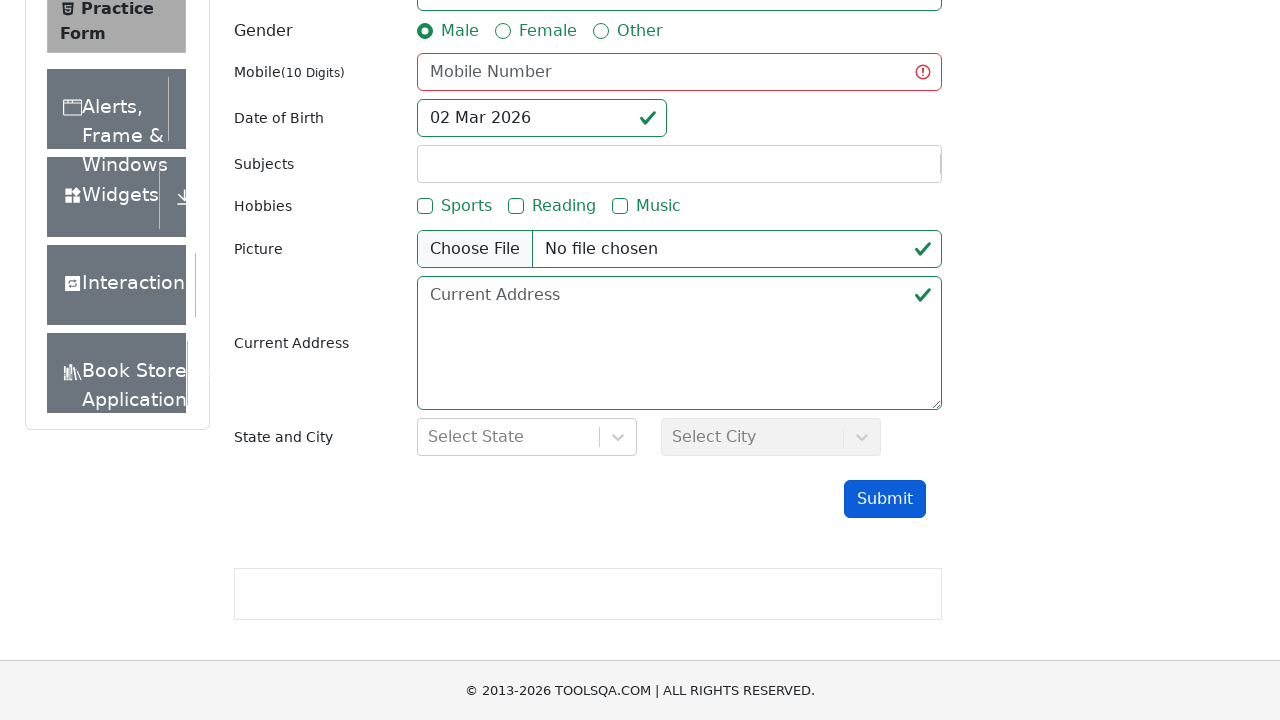

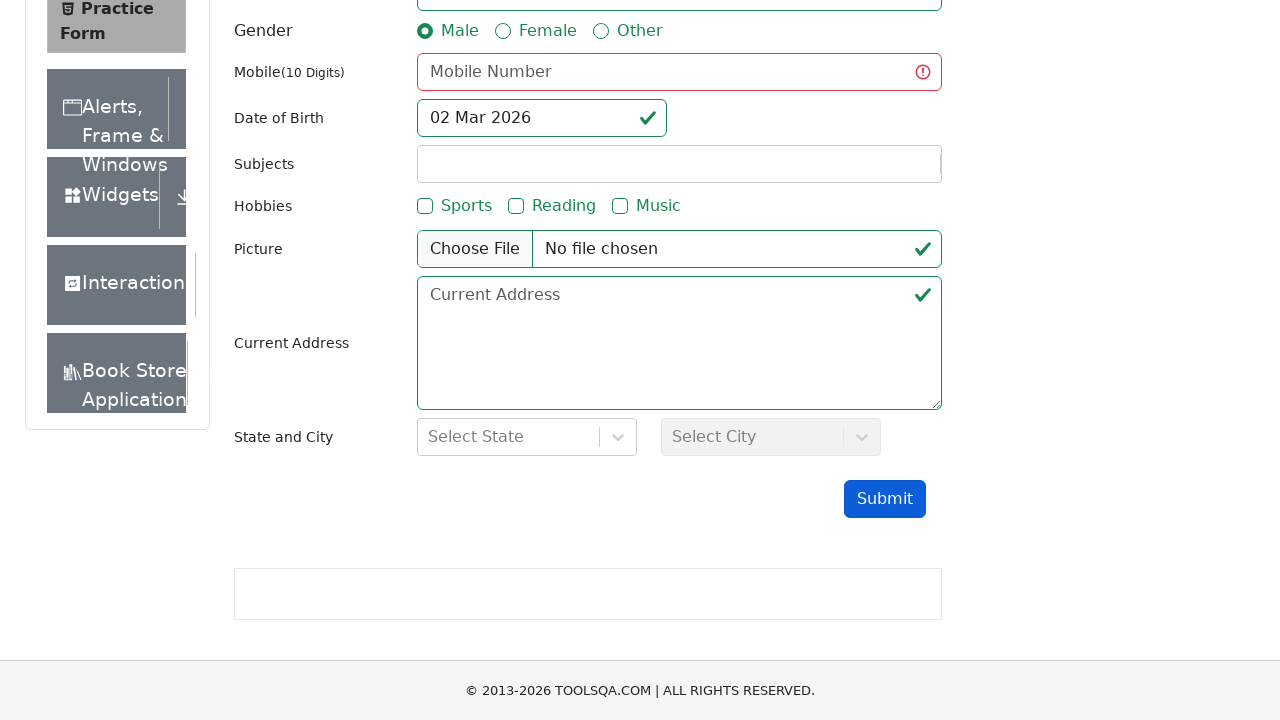